Tests dynamic loading by clicking a button and waiting for the loading indicator to disappear before verifying the result text

Starting URL: https://automationfc.github.io/dynamic-loading/

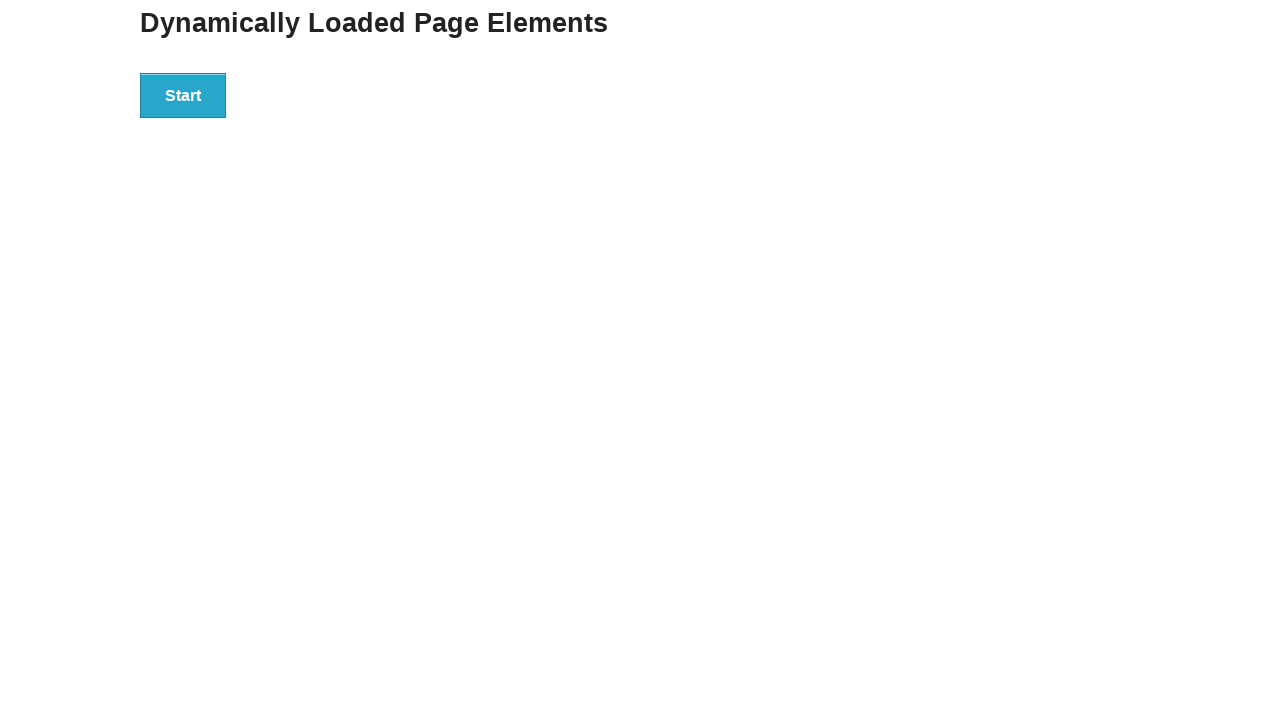

Clicked start button to trigger dynamic loading at (183, 95) on div#start>button
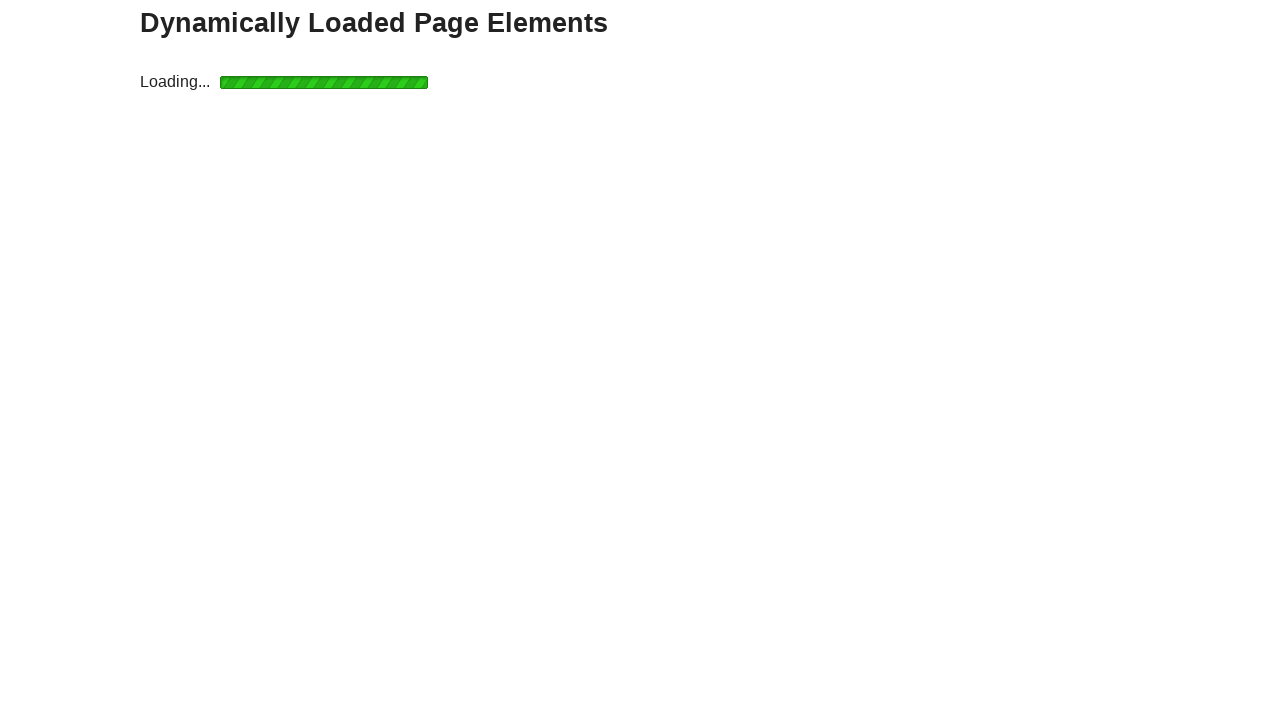

Loading indicator disappeared
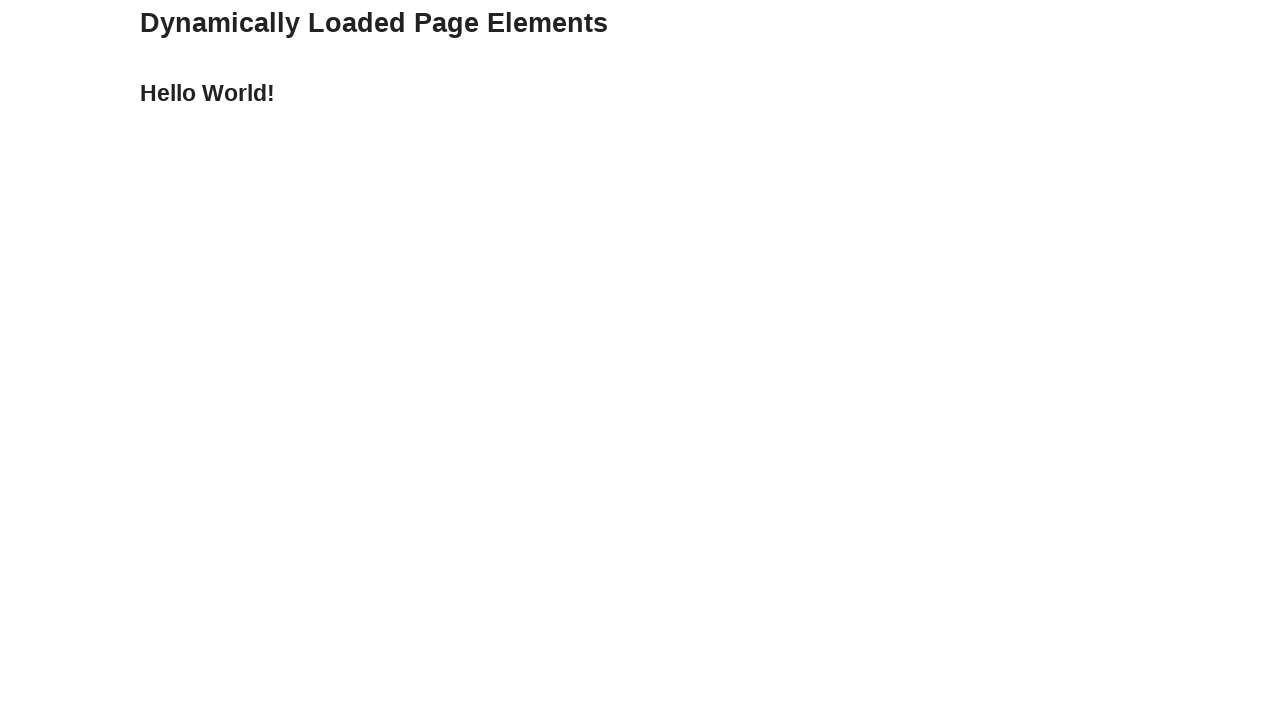

Result text appeared
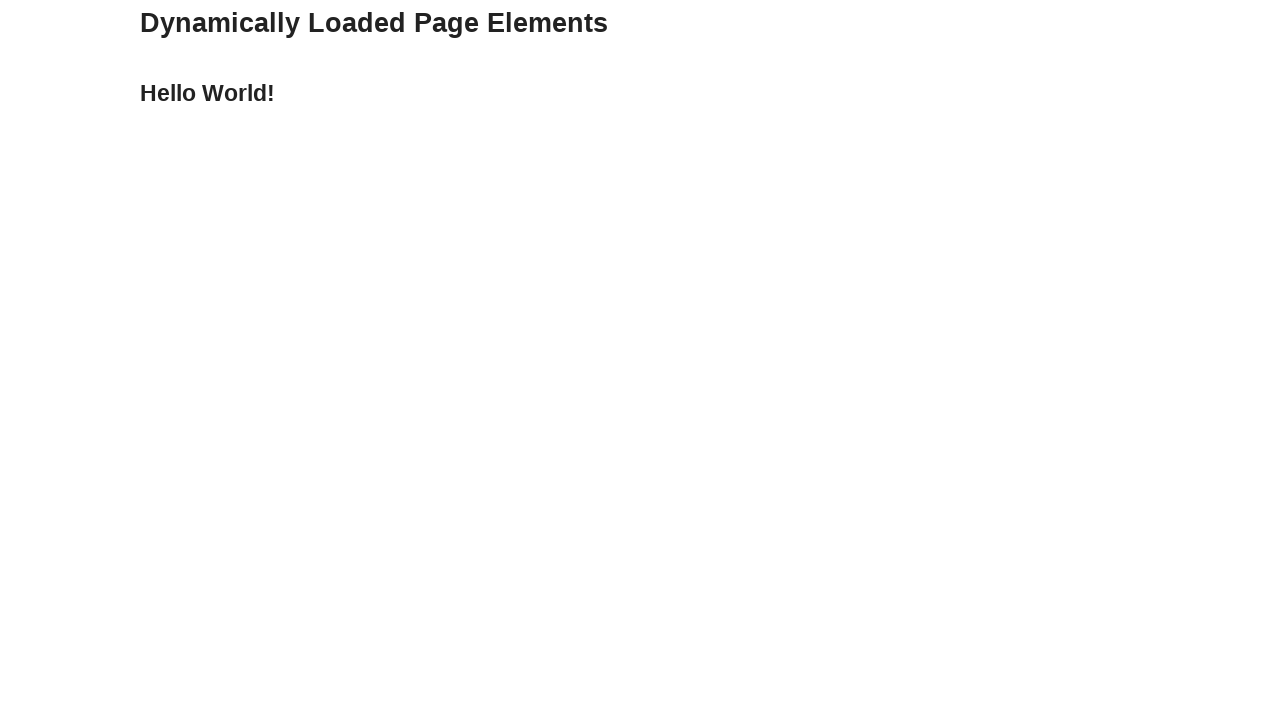

Verified result text is 'Hello World!'
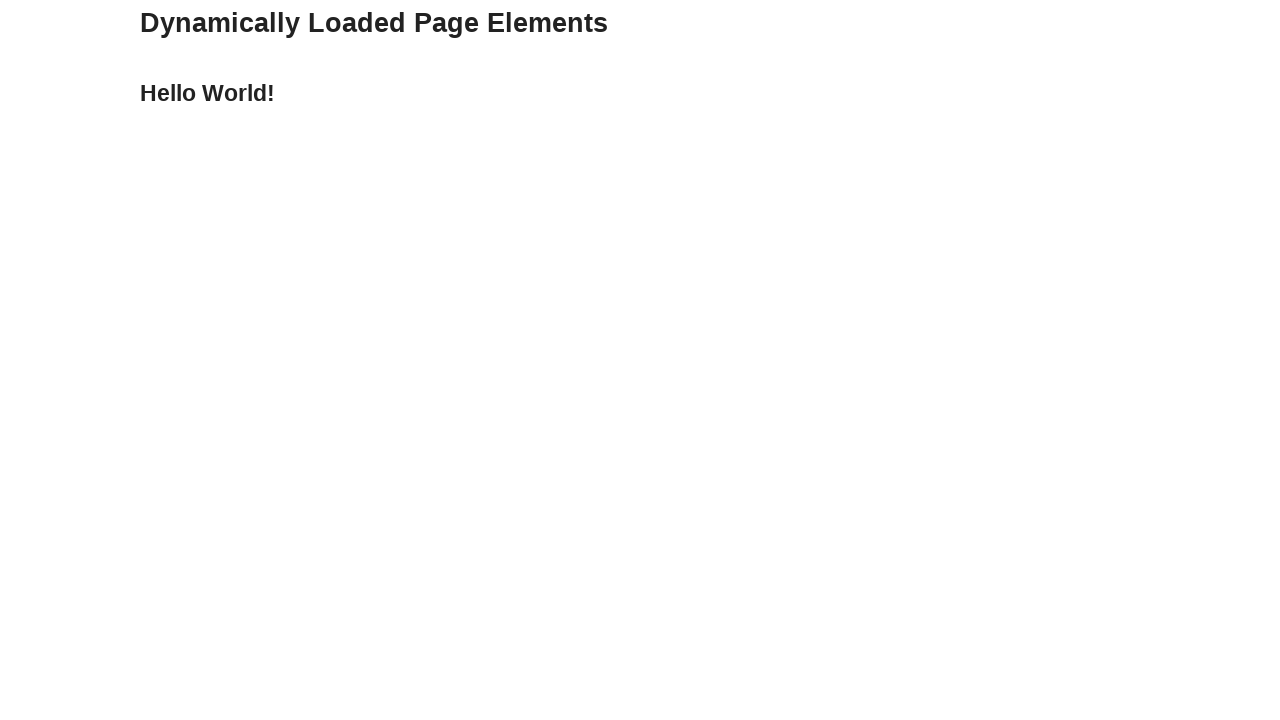

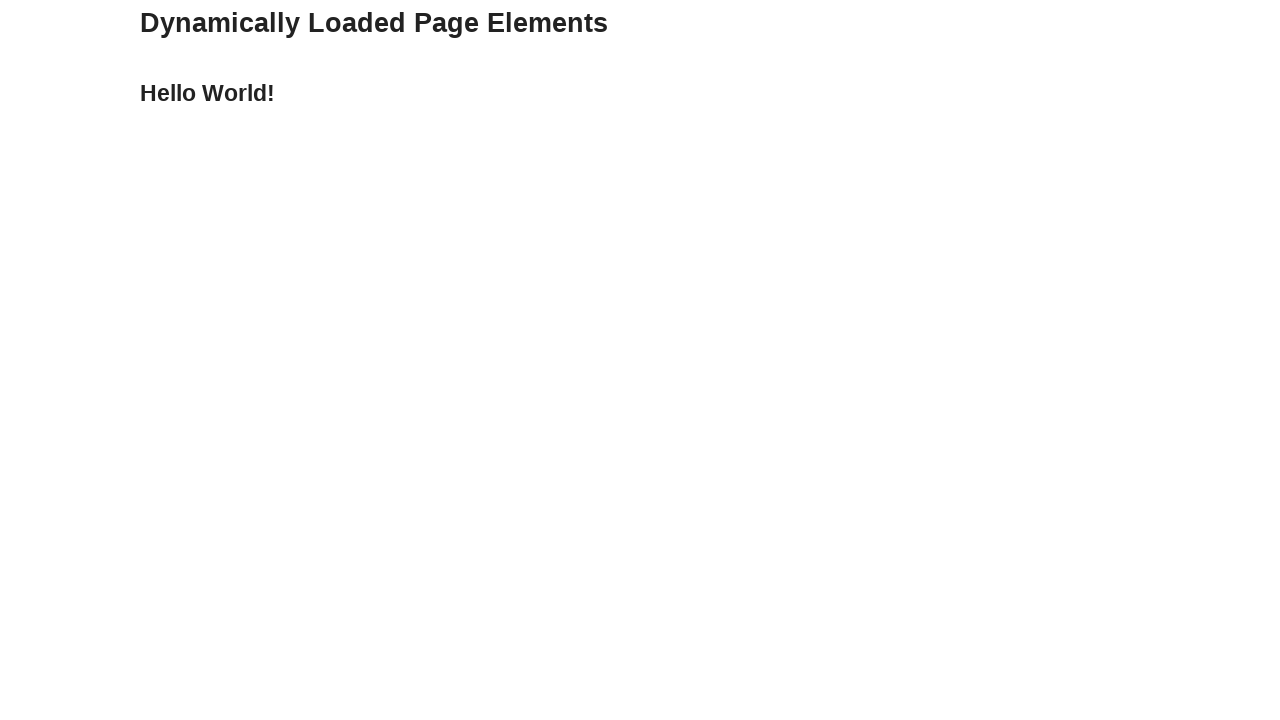